Tests filtering to display only completed items

Starting URL: https://demo.playwright.dev/todomvc

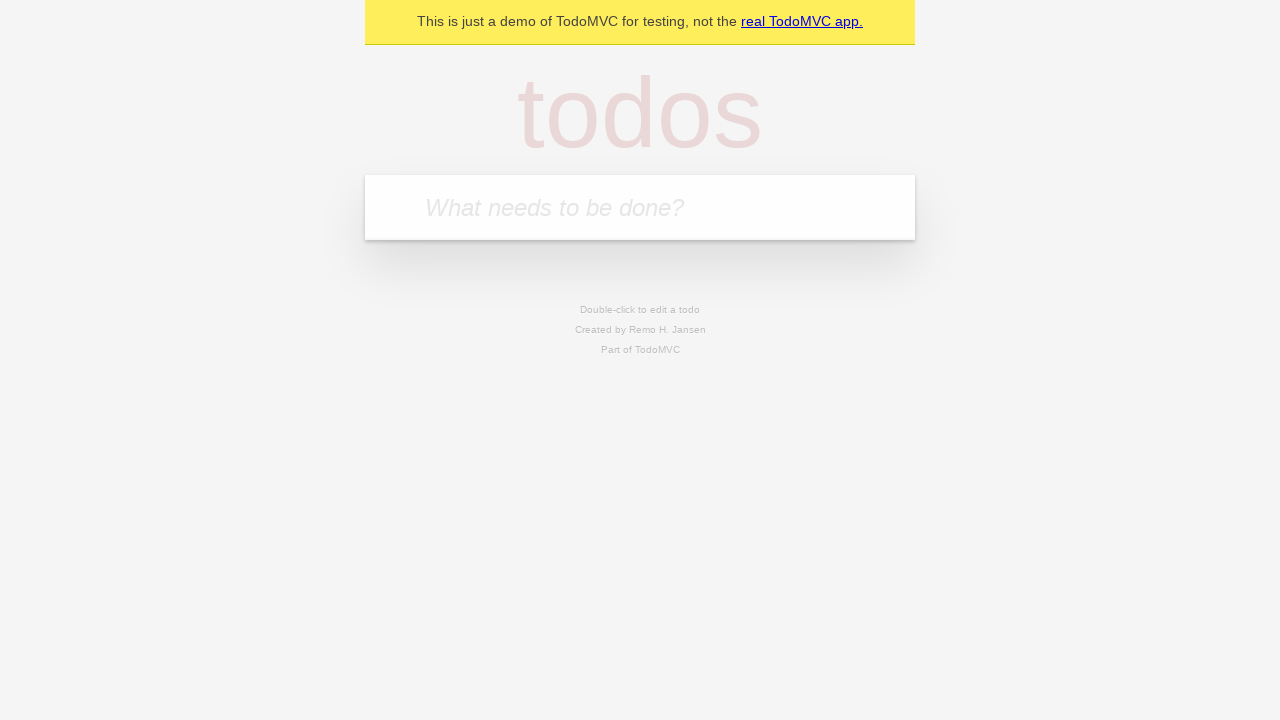

Filled todo input with 'buy some cheese' on internal:attr=[placeholder="What needs to be done?"i]
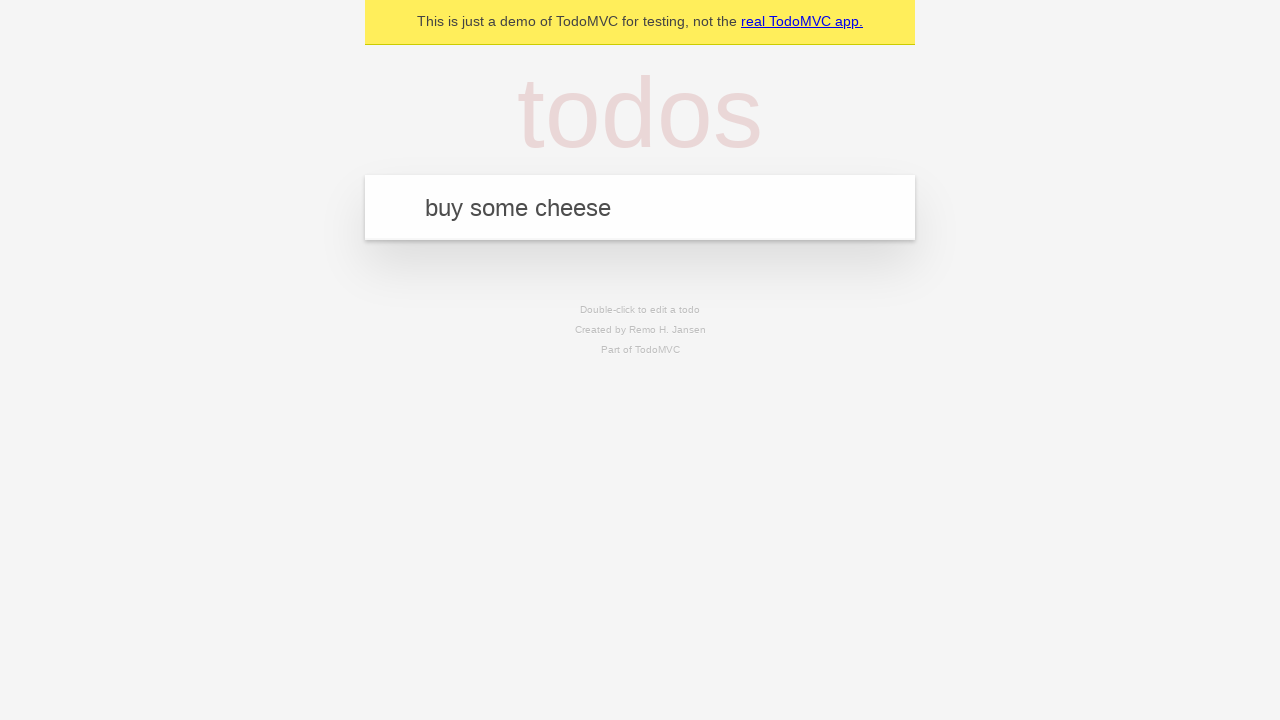

Pressed Enter to add first todo on internal:attr=[placeholder="What needs to be done?"i]
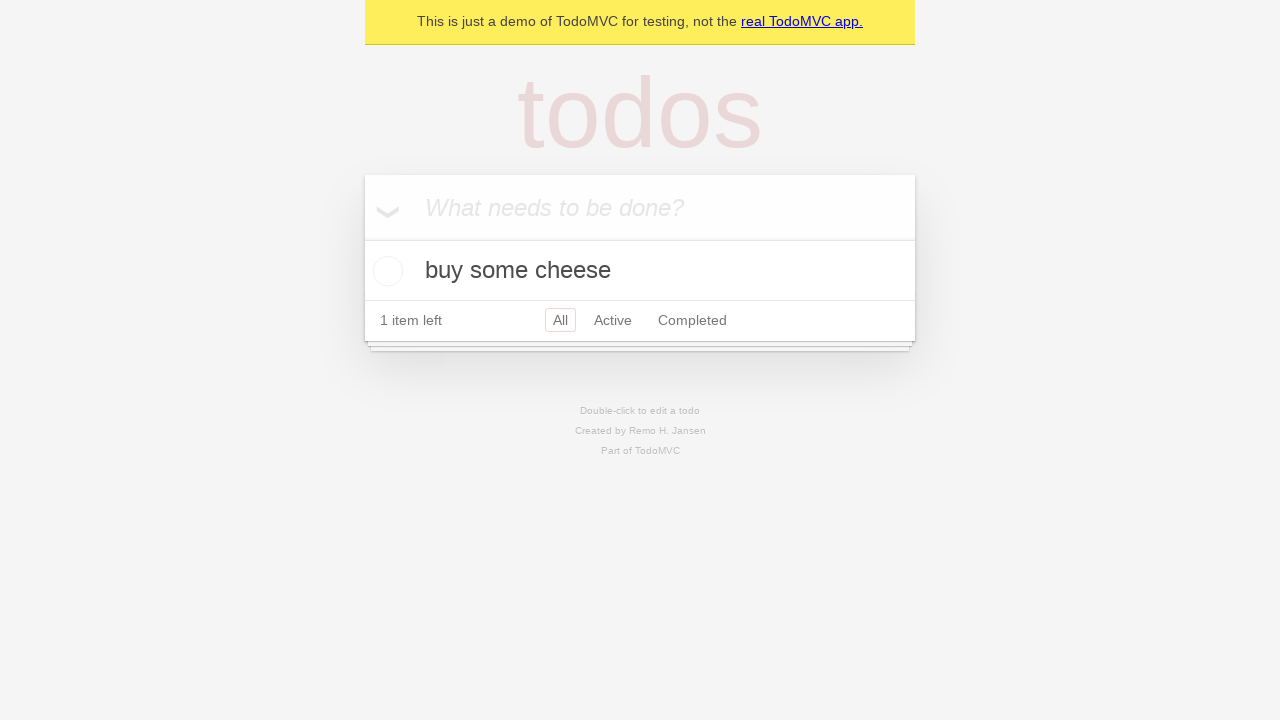

Filled todo input with 'feed the cat' on internal:attr=[placeholder="What needs to be done?"i]
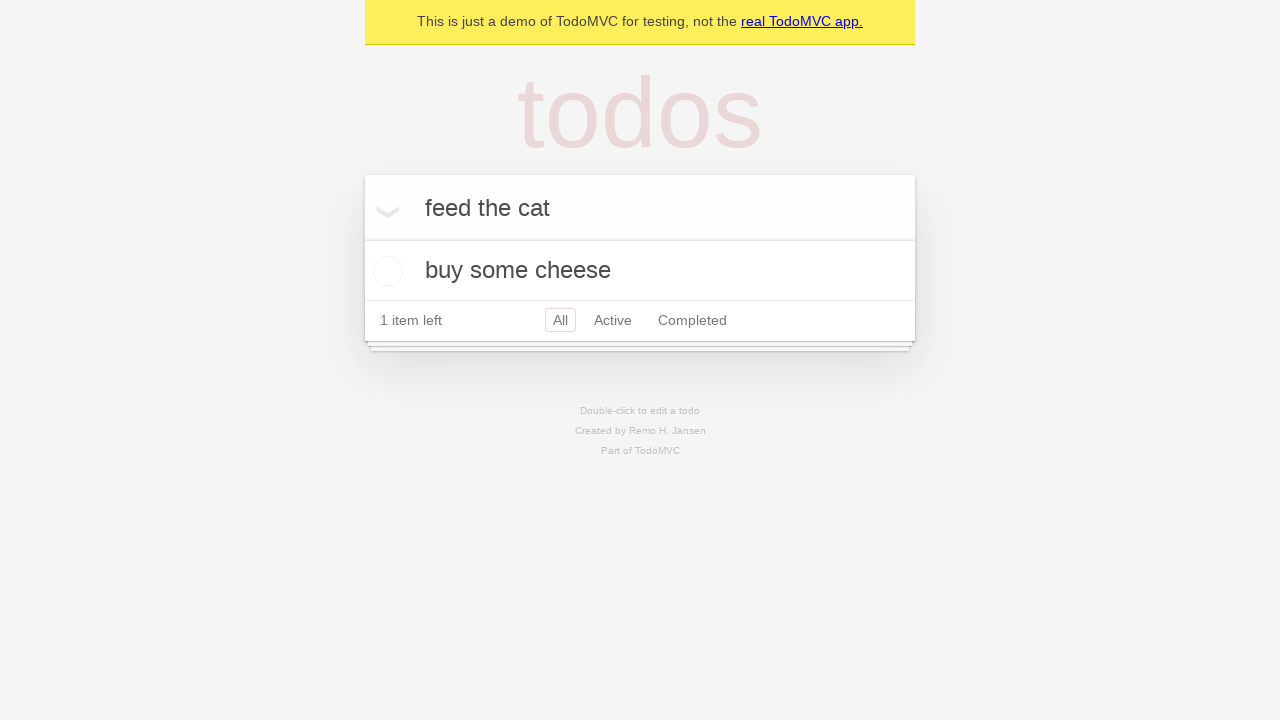

Pressed Enter to add second todo on internal:attr=[placeholder="What needs to be done?"i]
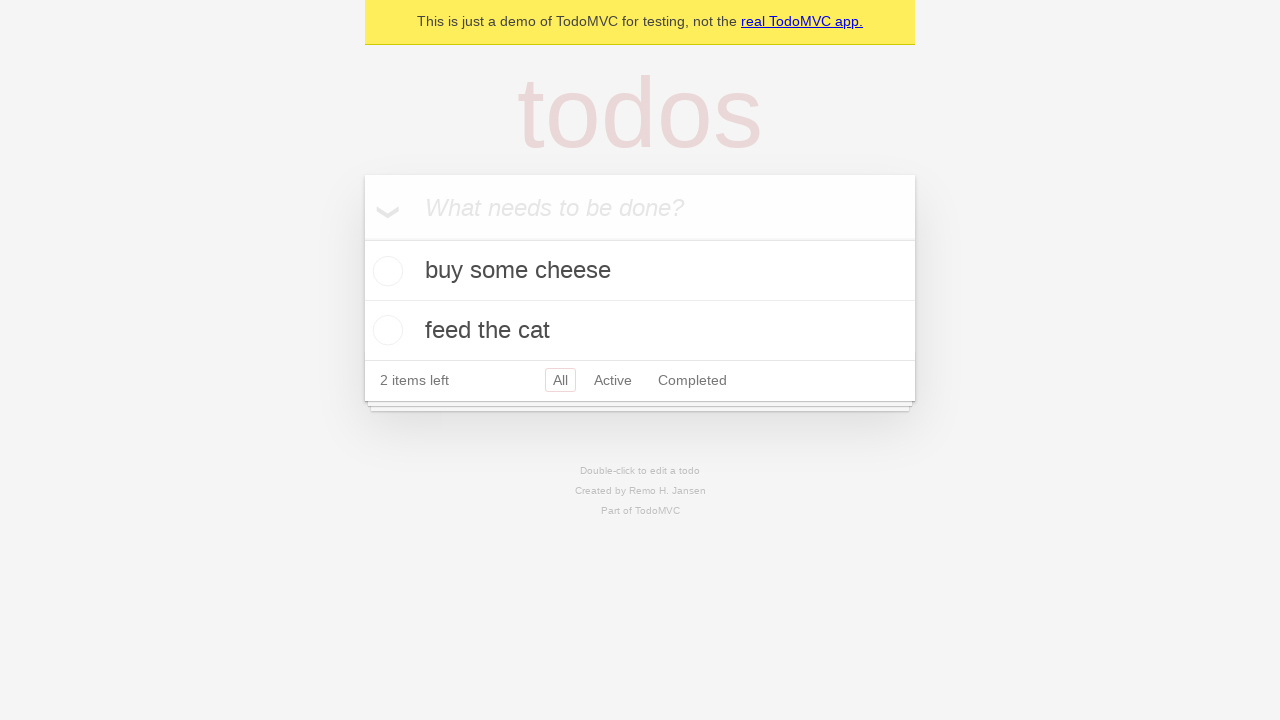

Filled todo input with 'book a doctors appointment' on internal:attr=[placeholder="What needs to be done?"i]
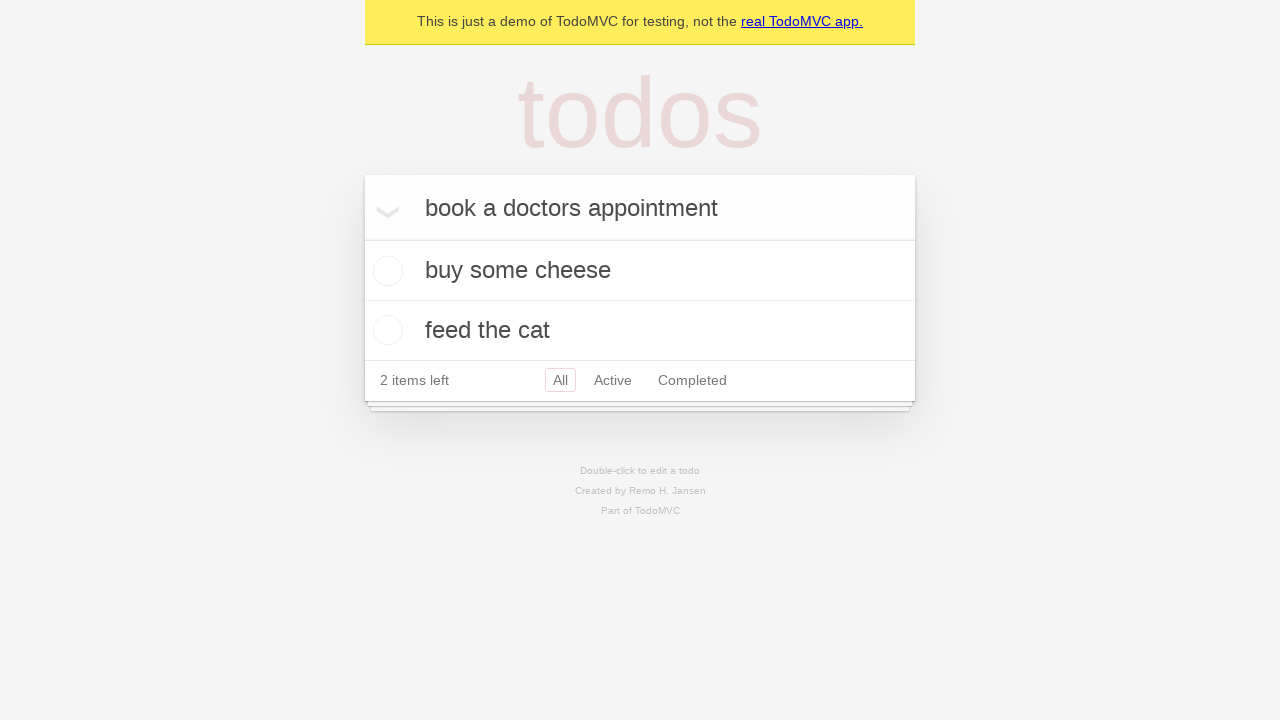

Pressed Enter to add third todo on internal:attr=[placeholder="What needs to be done?"i]
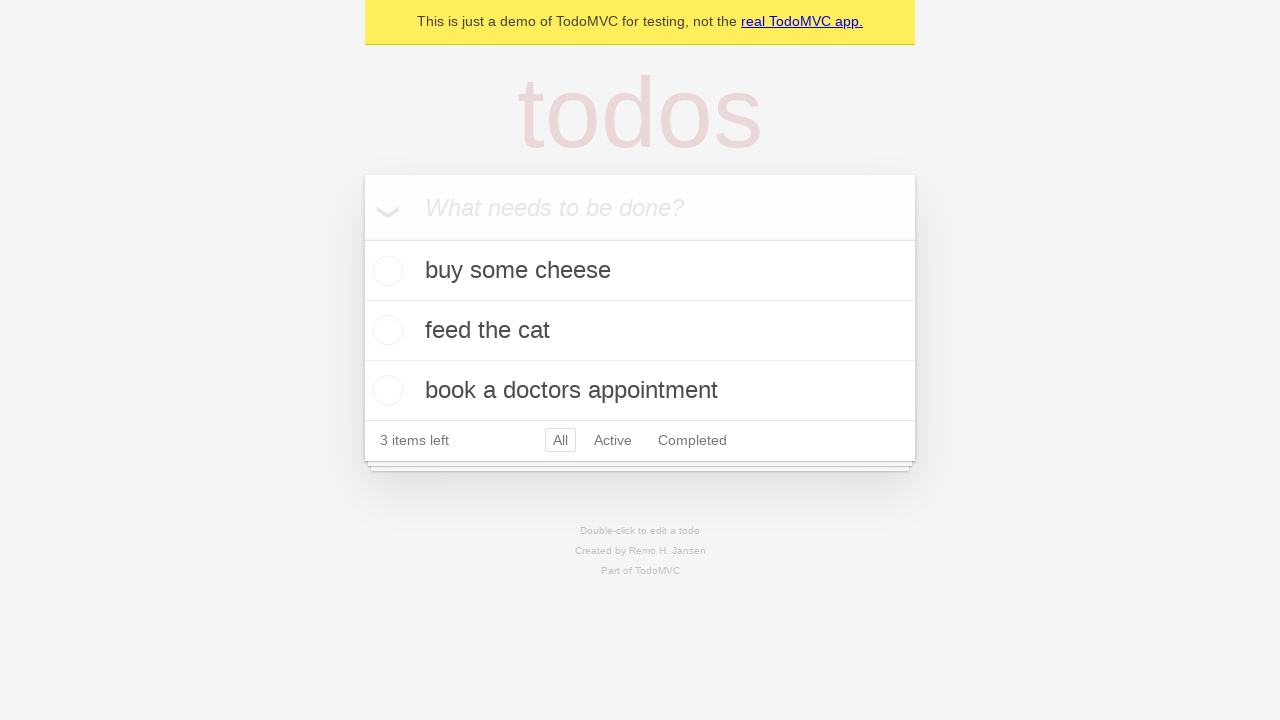

Checked second todo item 'feed the cat' at (385, 330) on internal:testid=[data-testid="todo-item"s] >> nth=1 >> internal:role=checkbox
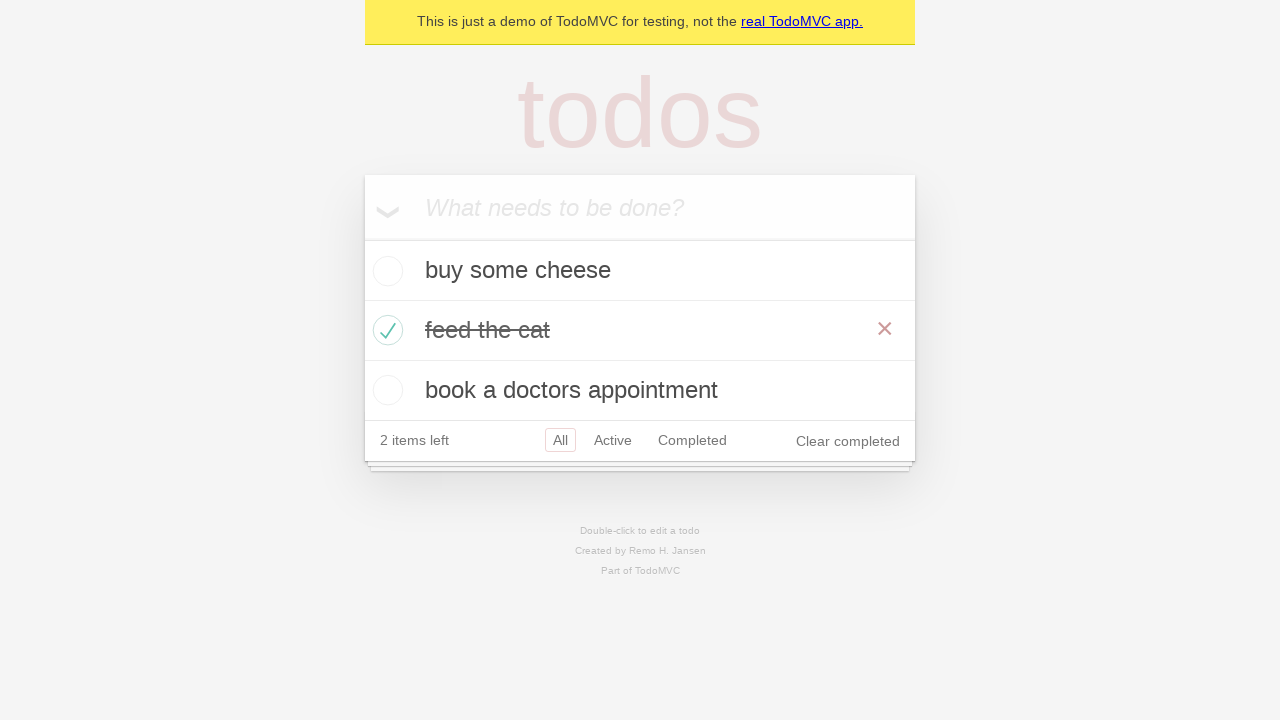

Clicked Completed filter to display only completed items at (692, 440) on internal:role=link[name="Completed"i]
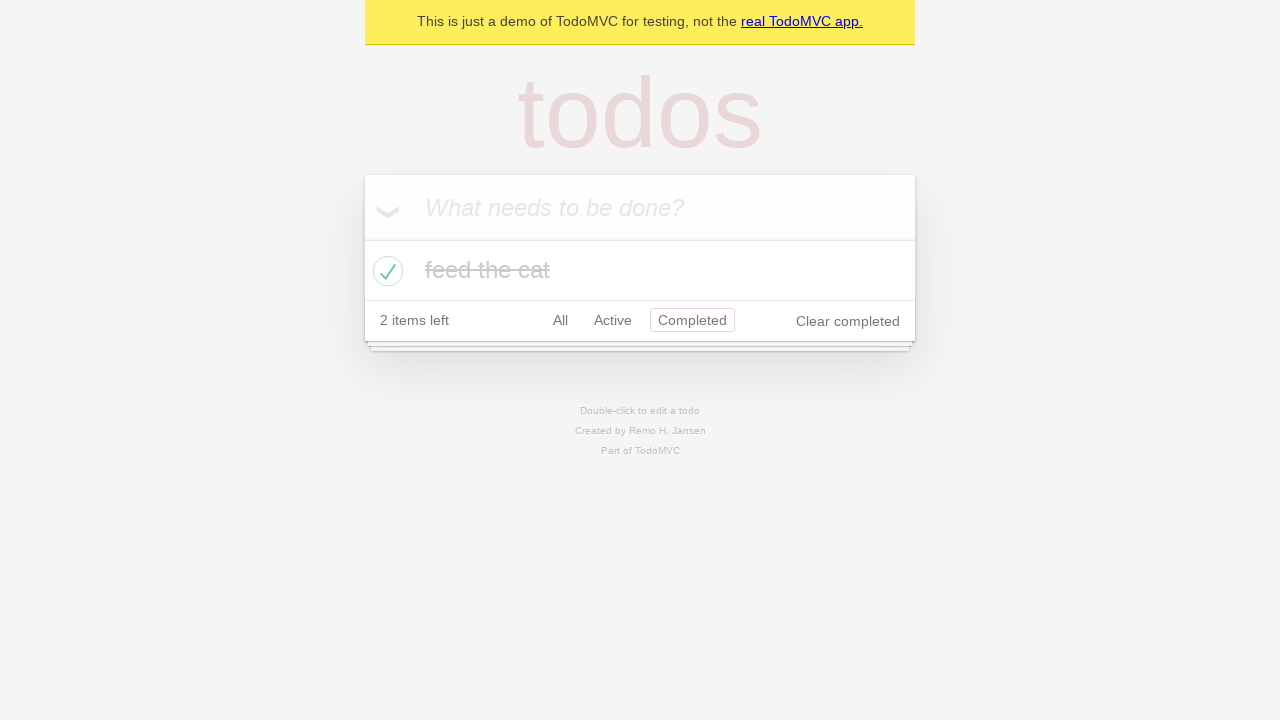

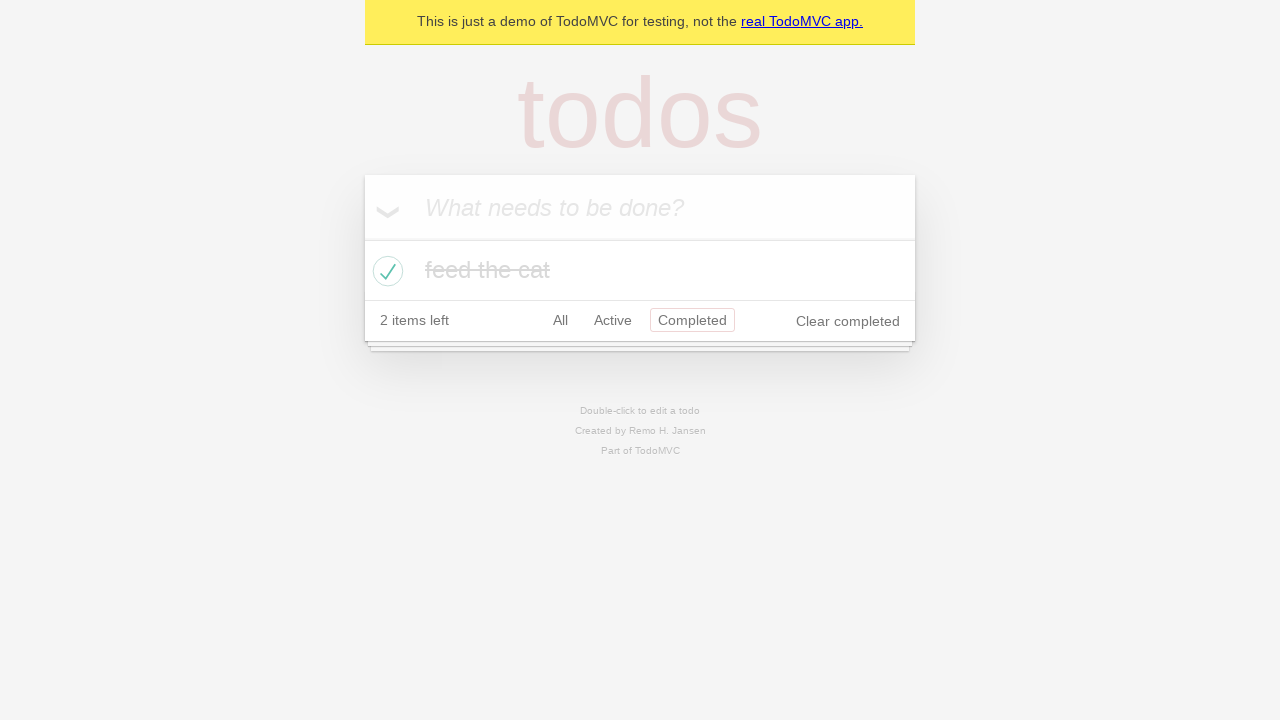